Tests table navigation on a practice automation page by locating a specific row containing "Appium" course information and verifying the associated price cell exists.

Starting URL: https://rahulshettyacademy.com/AutomationPractice/

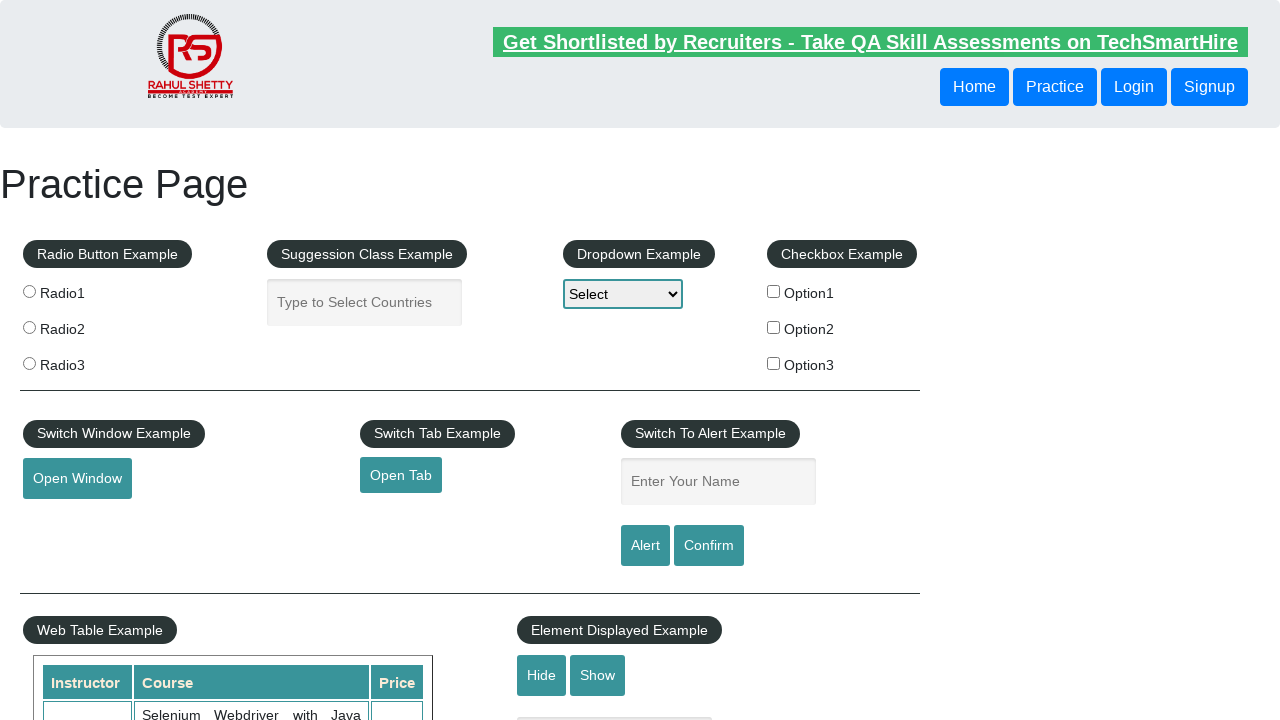

Waited for courses table to be visible
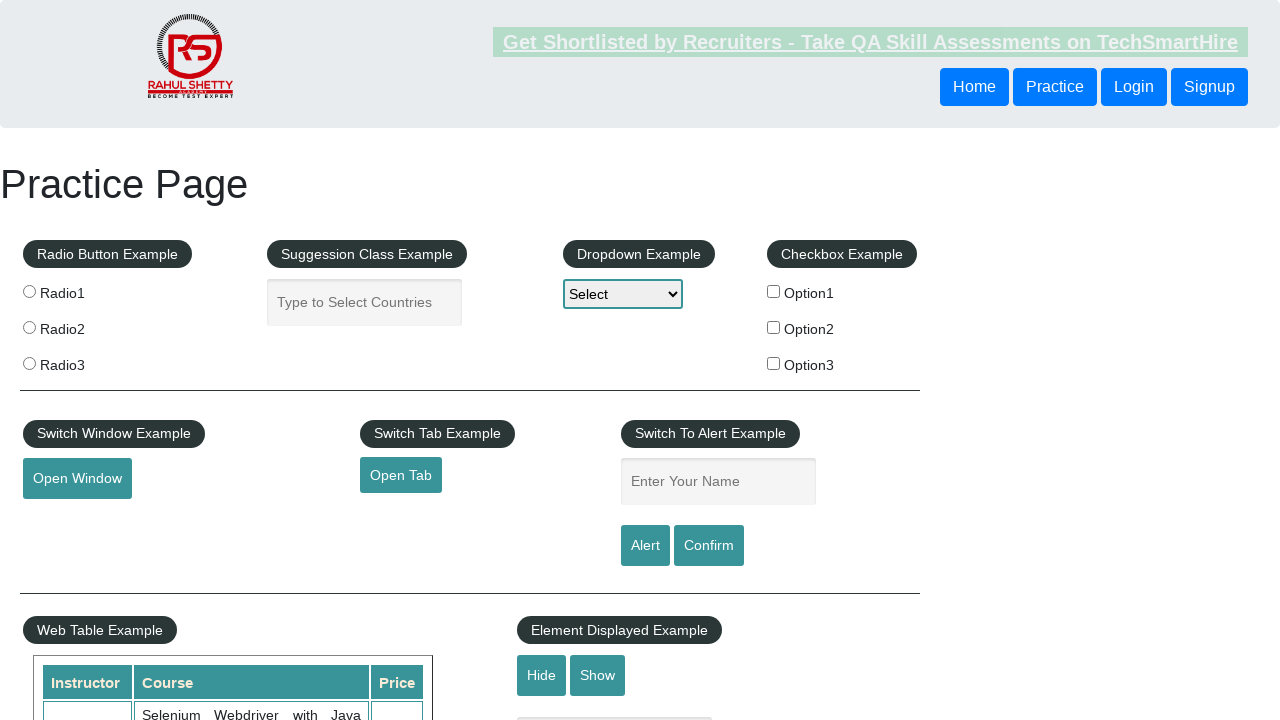

Located 4th row cells in courses table
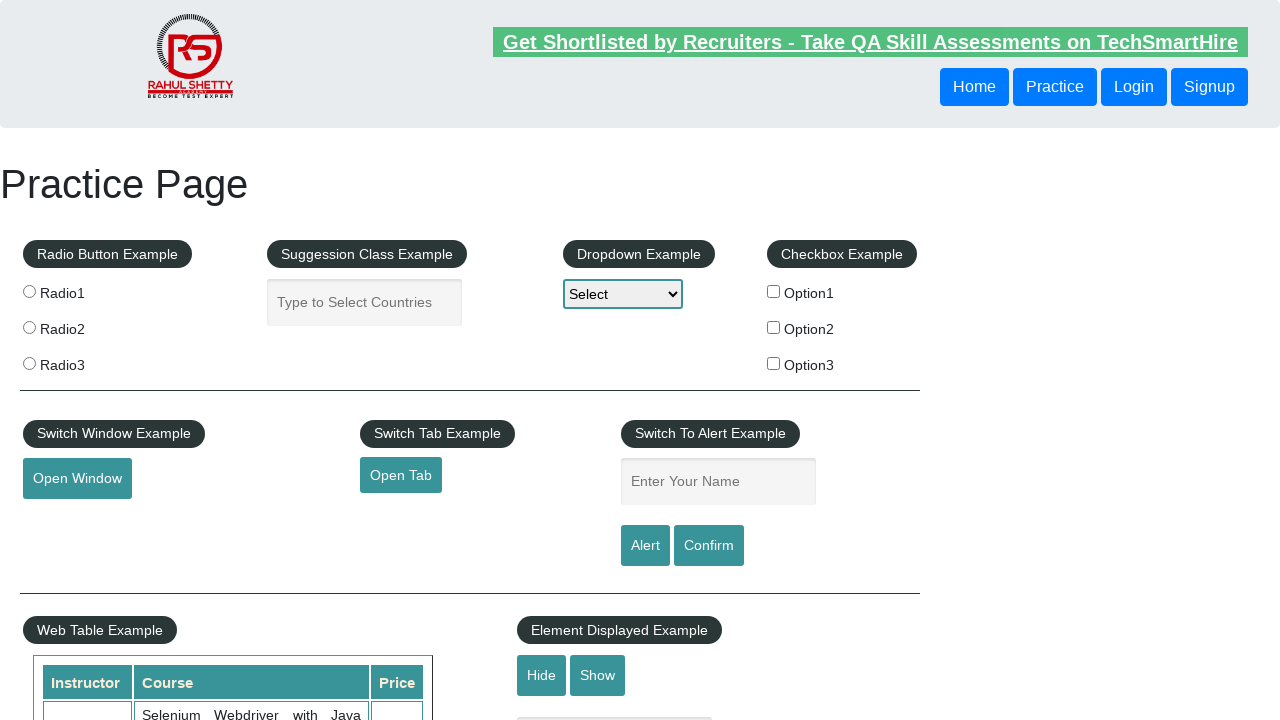

Waited for first cell in 4th row to be available
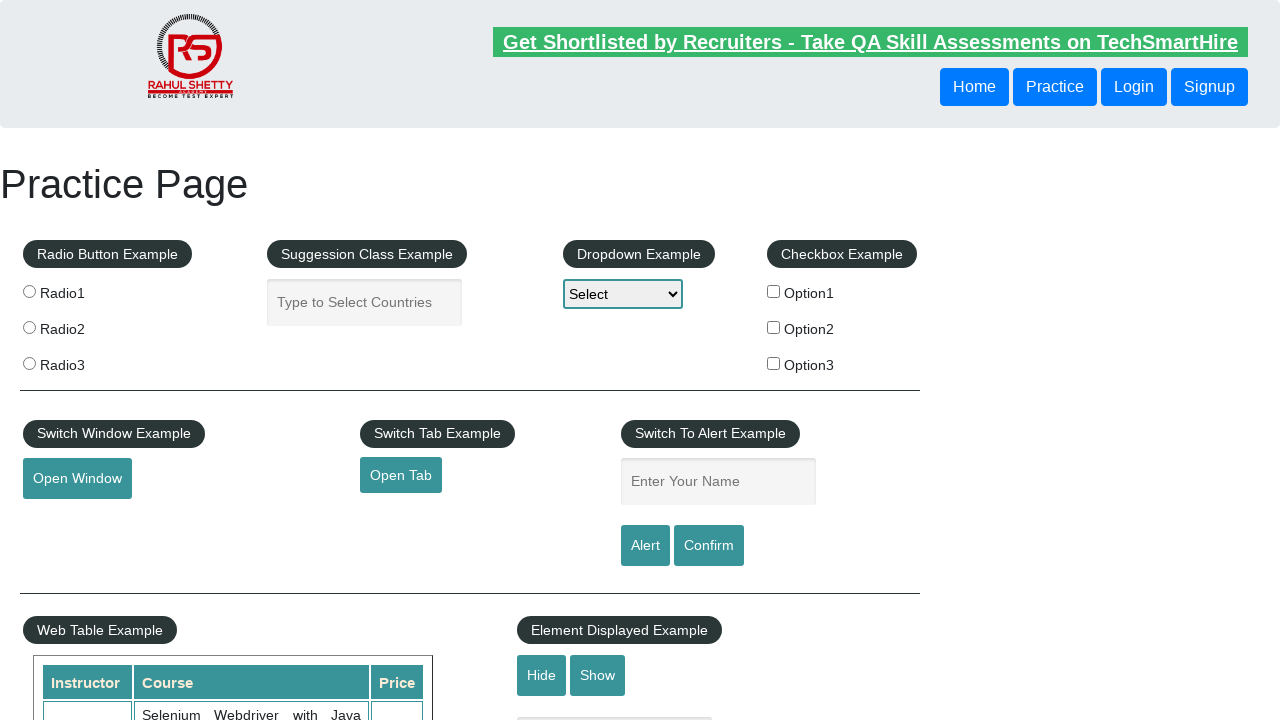

Located and waited for Appium course cell in 4th row
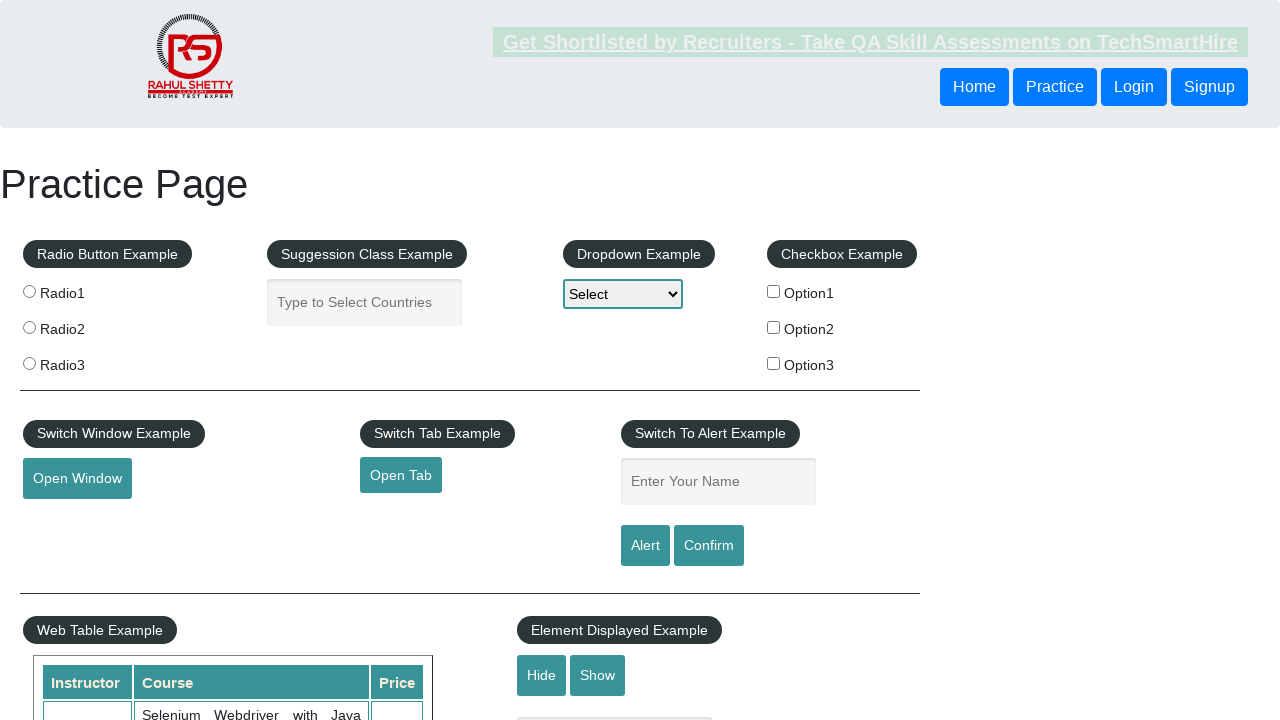

Verified price cell following Appium course is visible
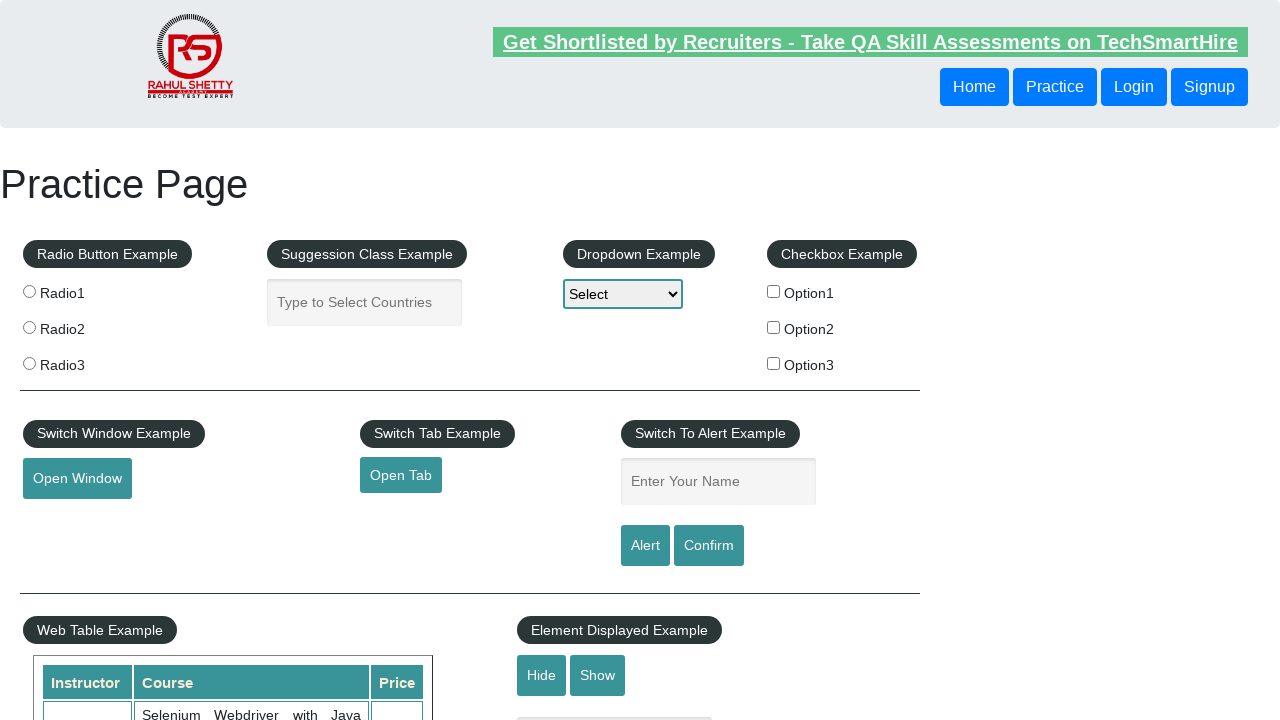

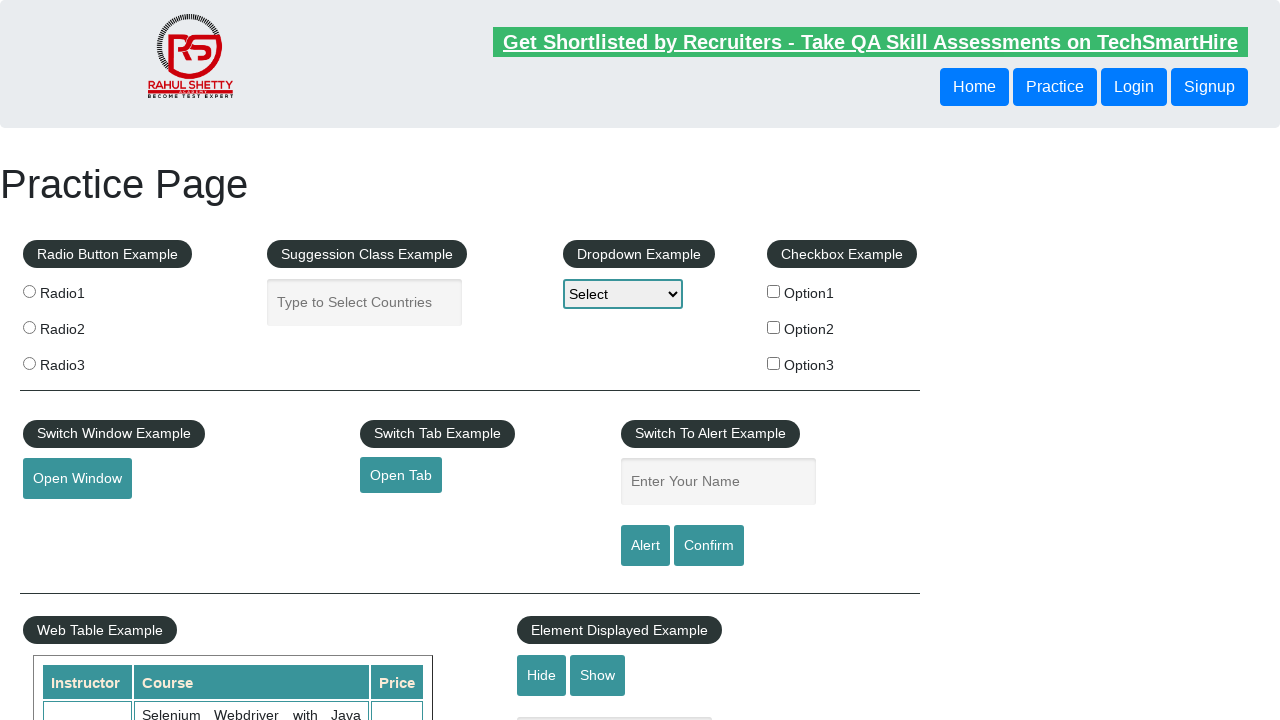